Navigates to the OrangeHRM login page and verifies the page loads

Starting URL: https://opensource-demo.orangehrmlive.com/web/index.php/auth/login

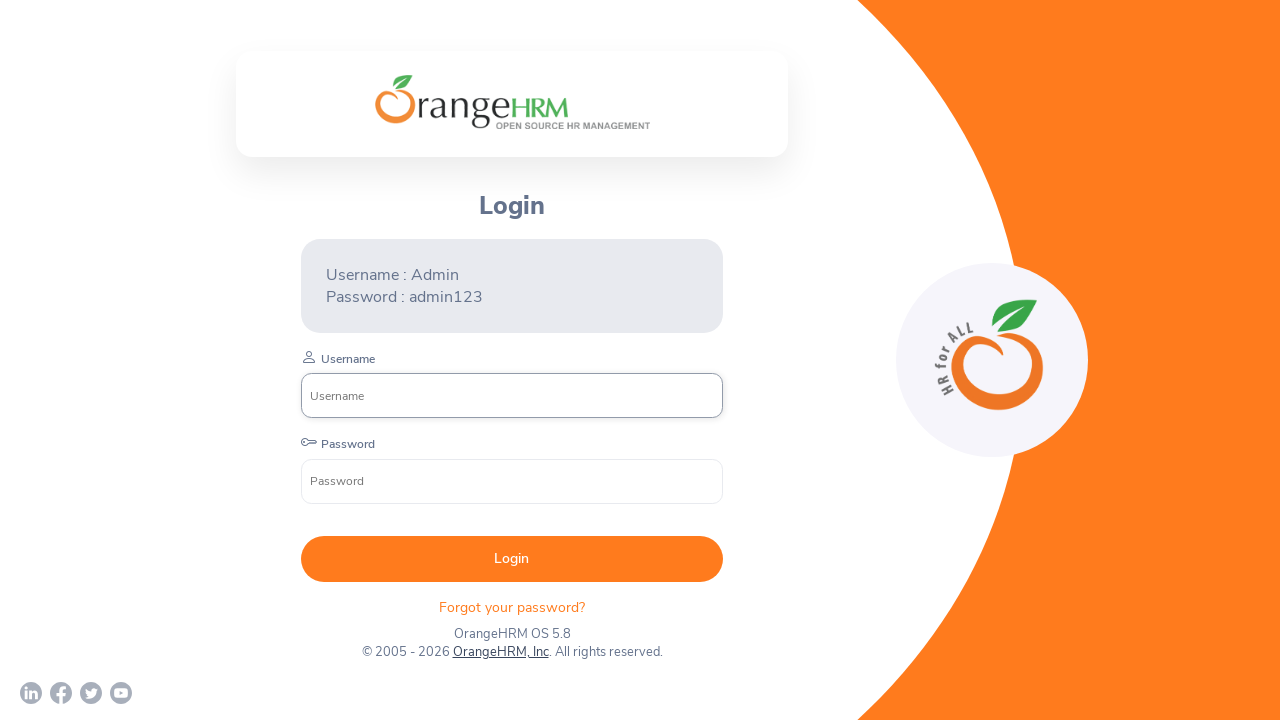

Waited for OrangeHRM login page to load (domcontentloaded)
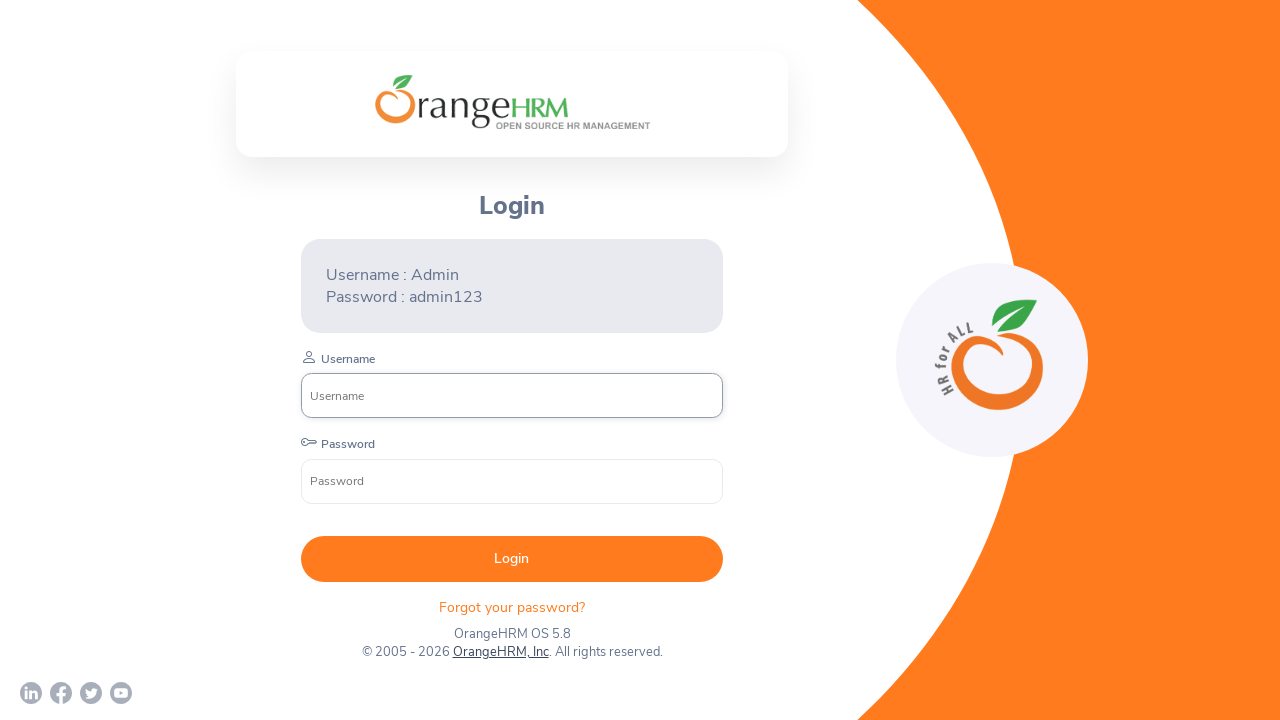

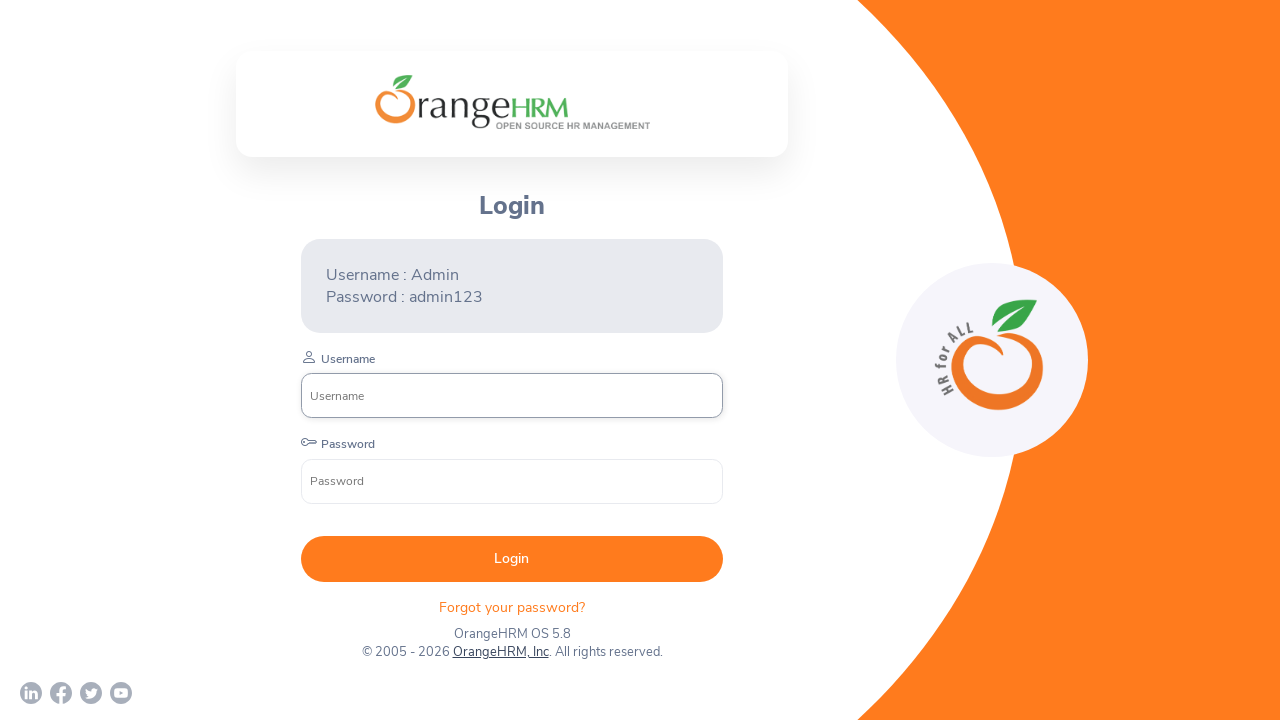